Verifies that a number input element has the correct tag name

Starting URL: https://www.selenium.dev/selenium/web/inputs.html

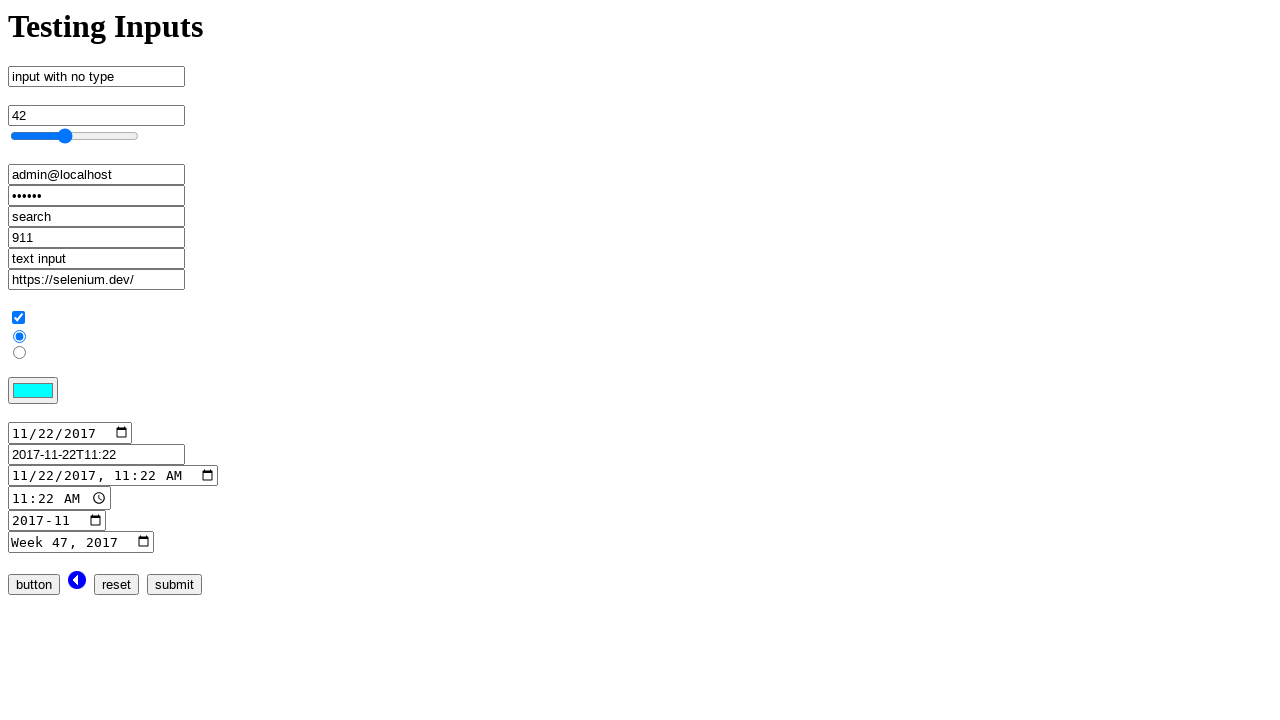

Navigated to inputs.html page
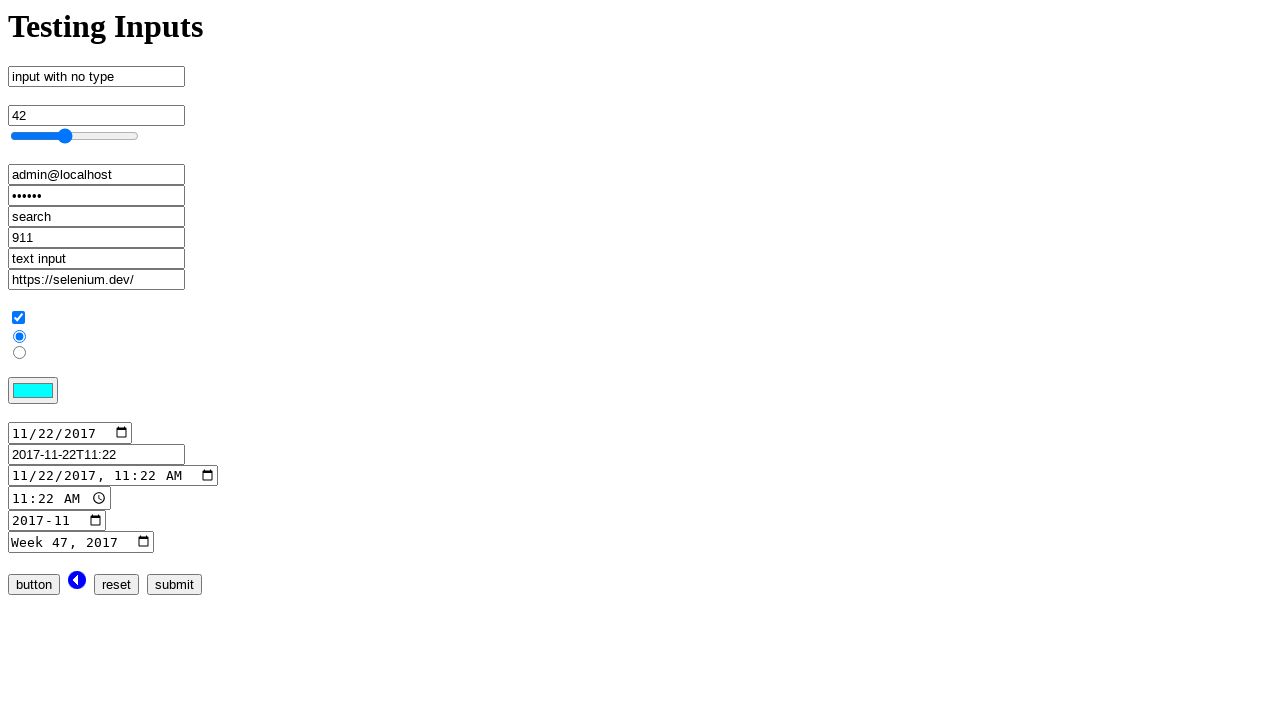

Located number input element
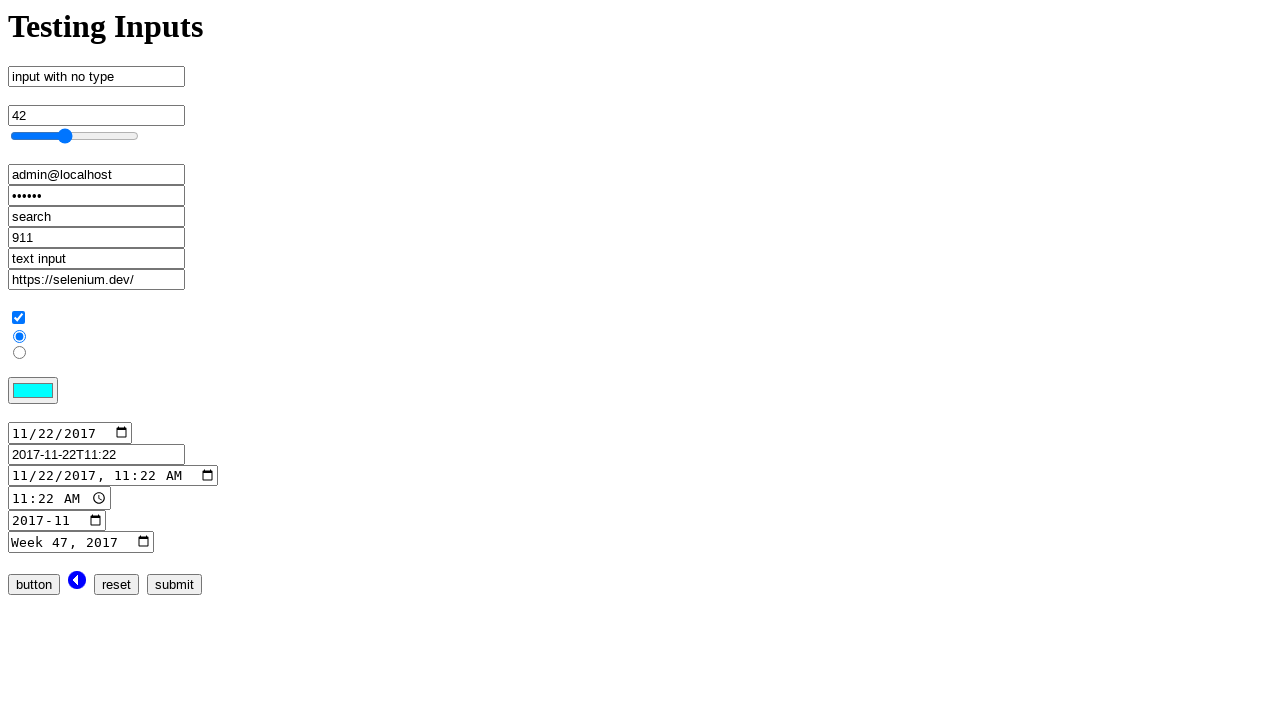

Evaluated tag name of the element
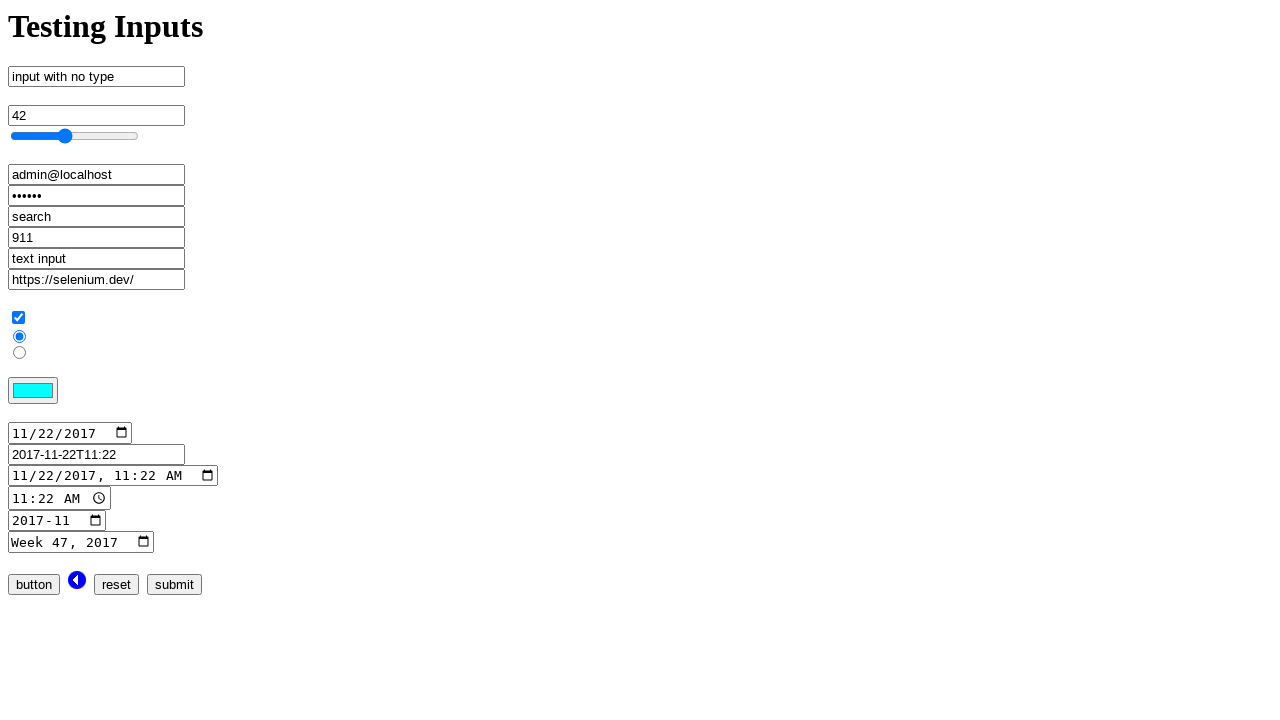

Verified that tag name is 'input'
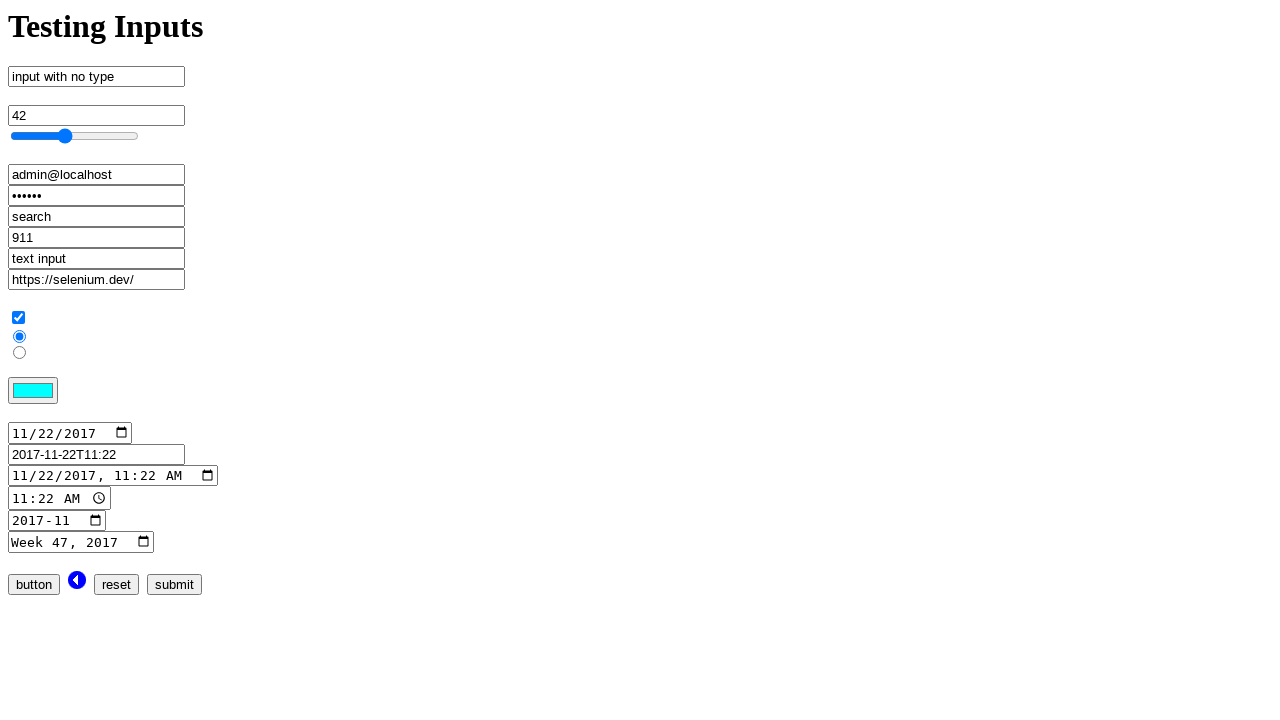

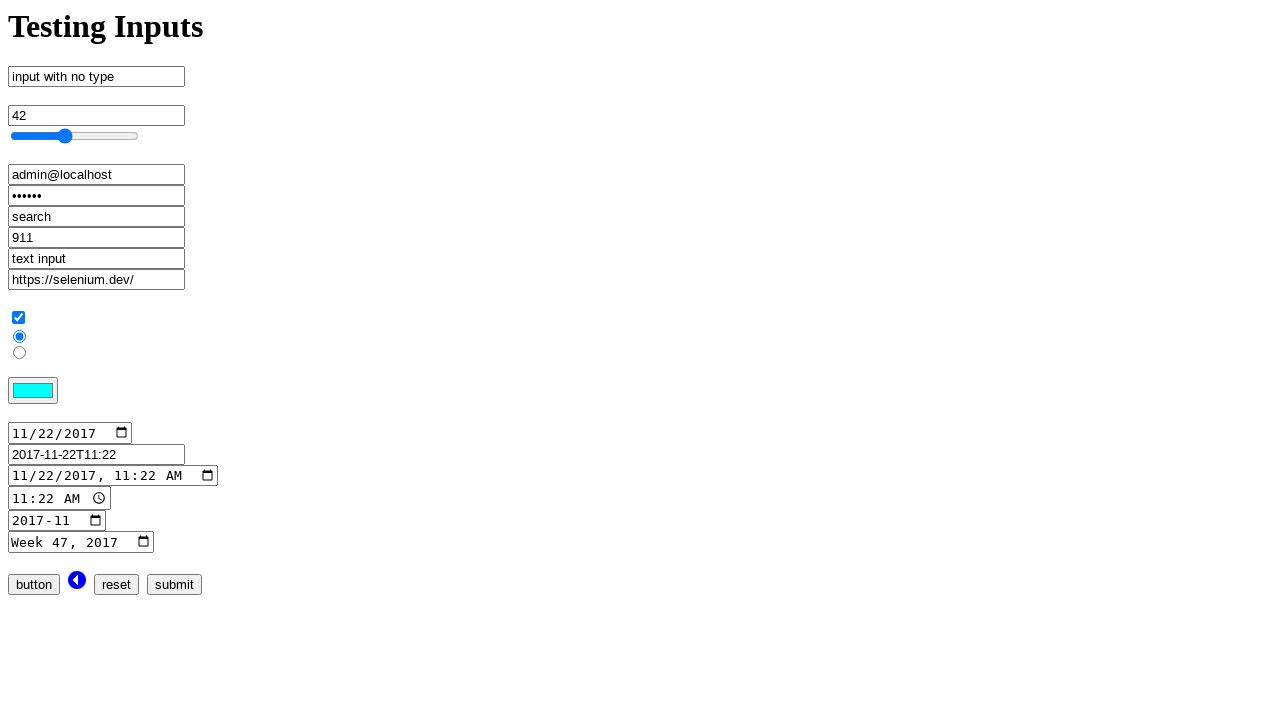